Tests device emulation by navigating to a test page and waiting for it to load, simulating a Galaxy A55 mobile device viewport.

Starting URL: https://www.testleaf.com/control/main

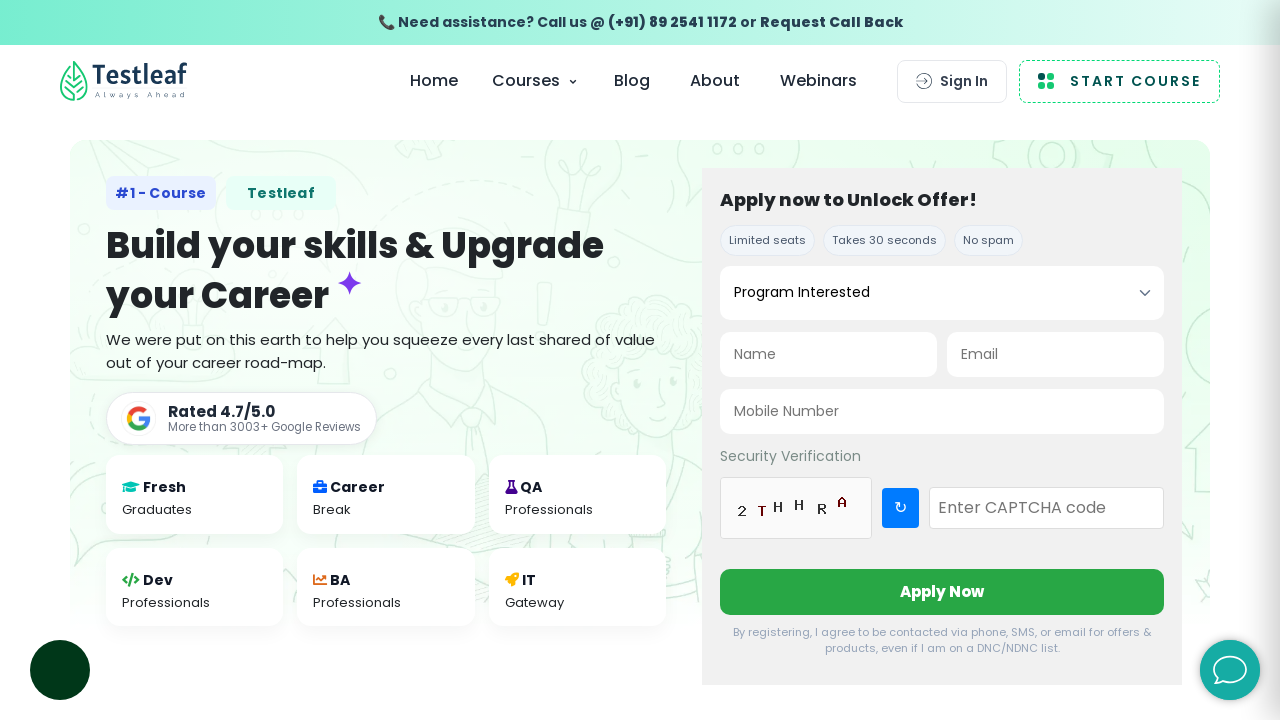

Waited for page to reach networkidle state on Galaxy A55 emulated device
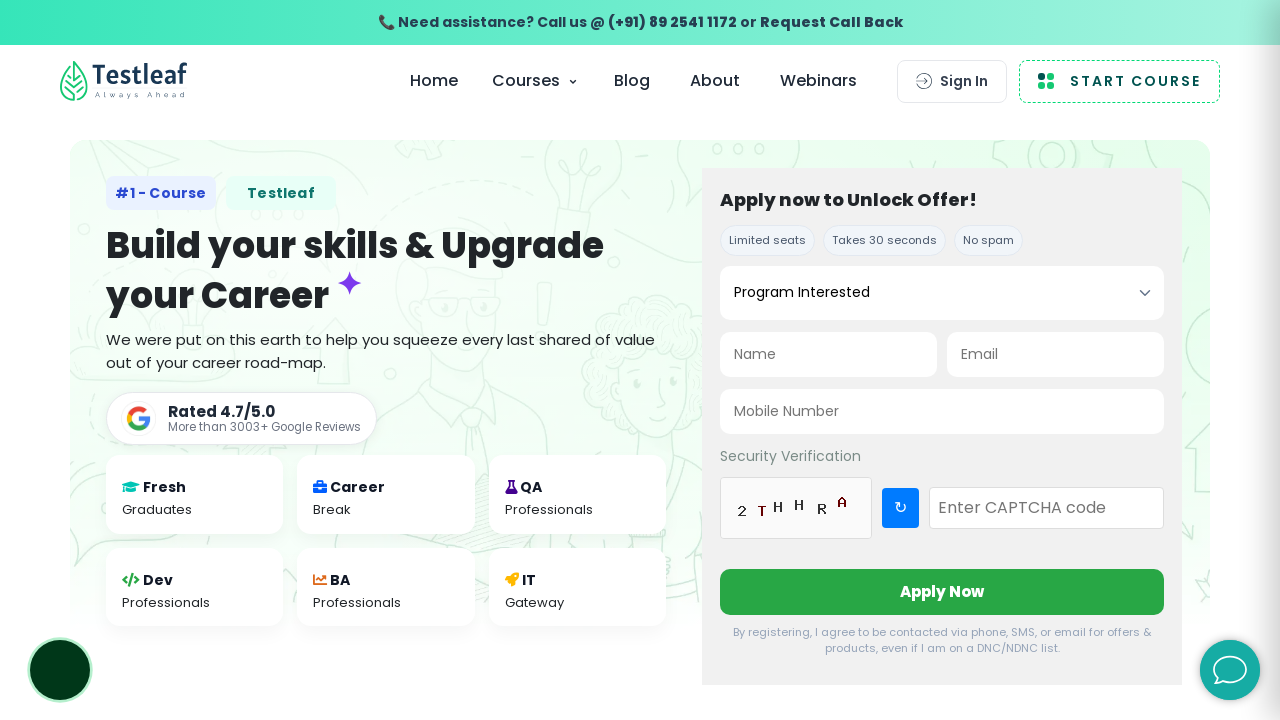

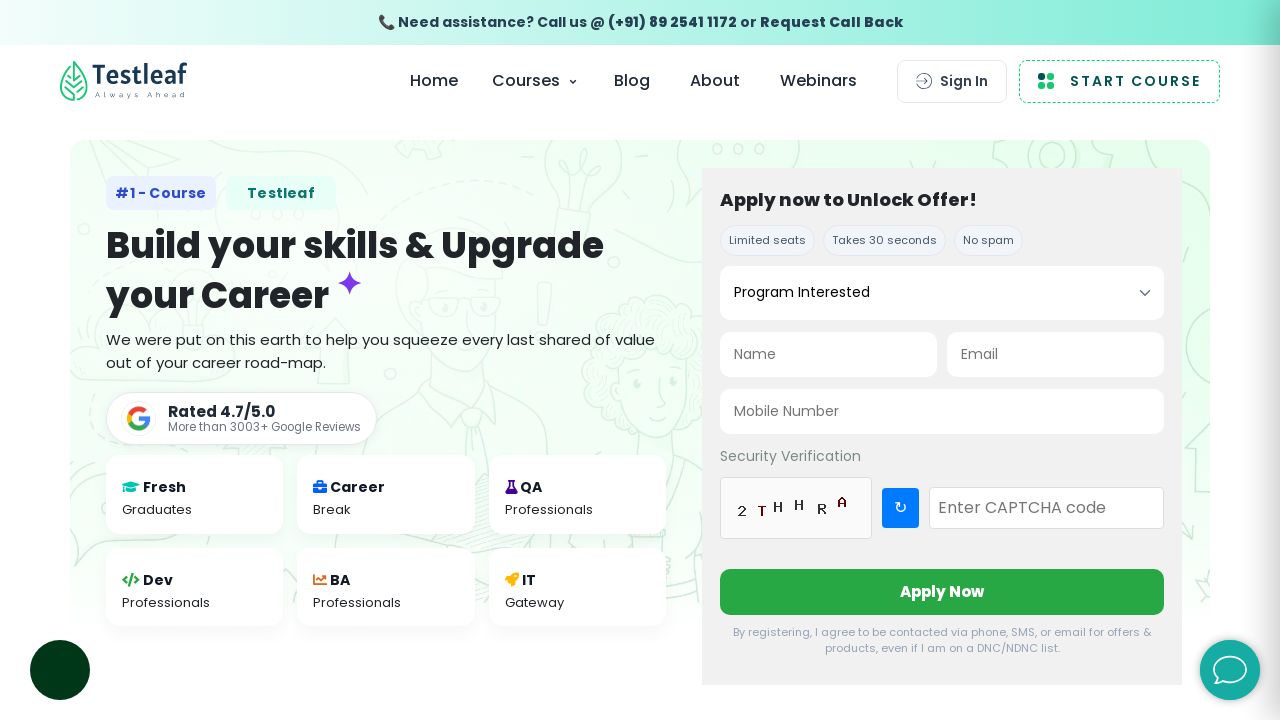